Tests old style select dropdown by selecting an option by index and verifying the selected text

Starting URL: https://demoqa.com/select-menu

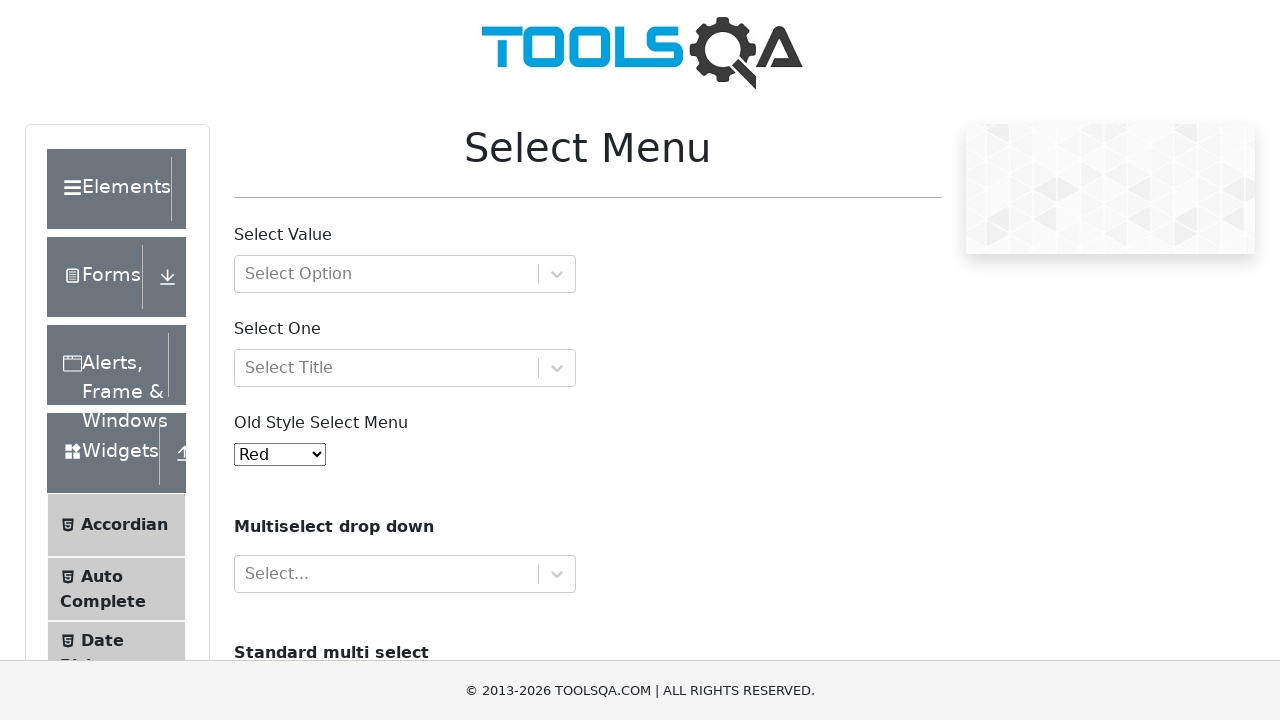

Selected option at index 2 from old style dropdown on #oldSelectMenu
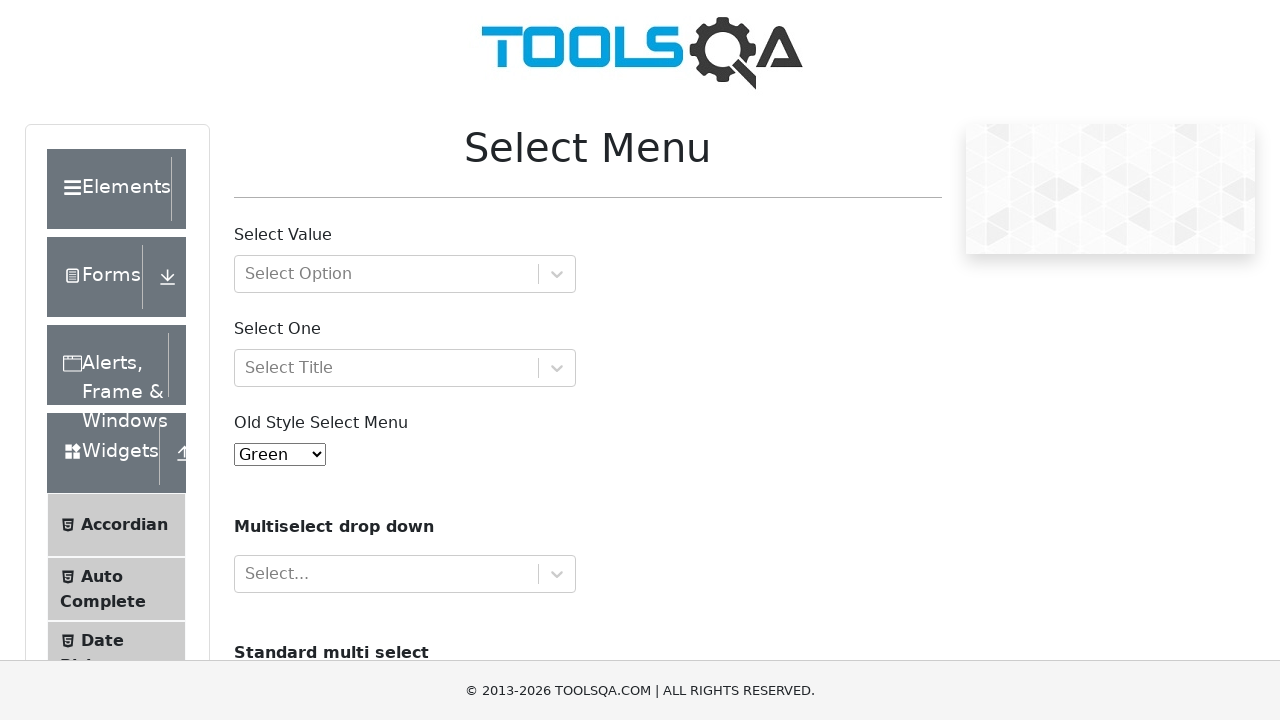

Retrieved selected option value from dropdown
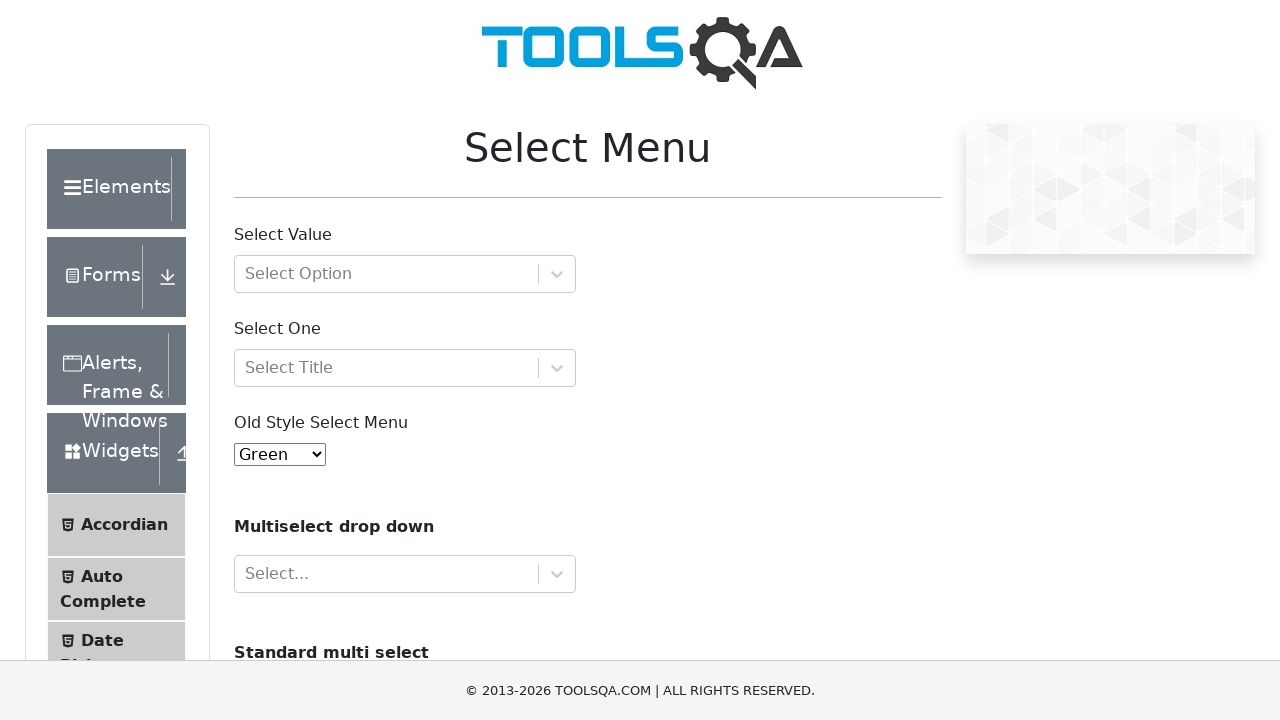

Verified selected option text is 'Green'
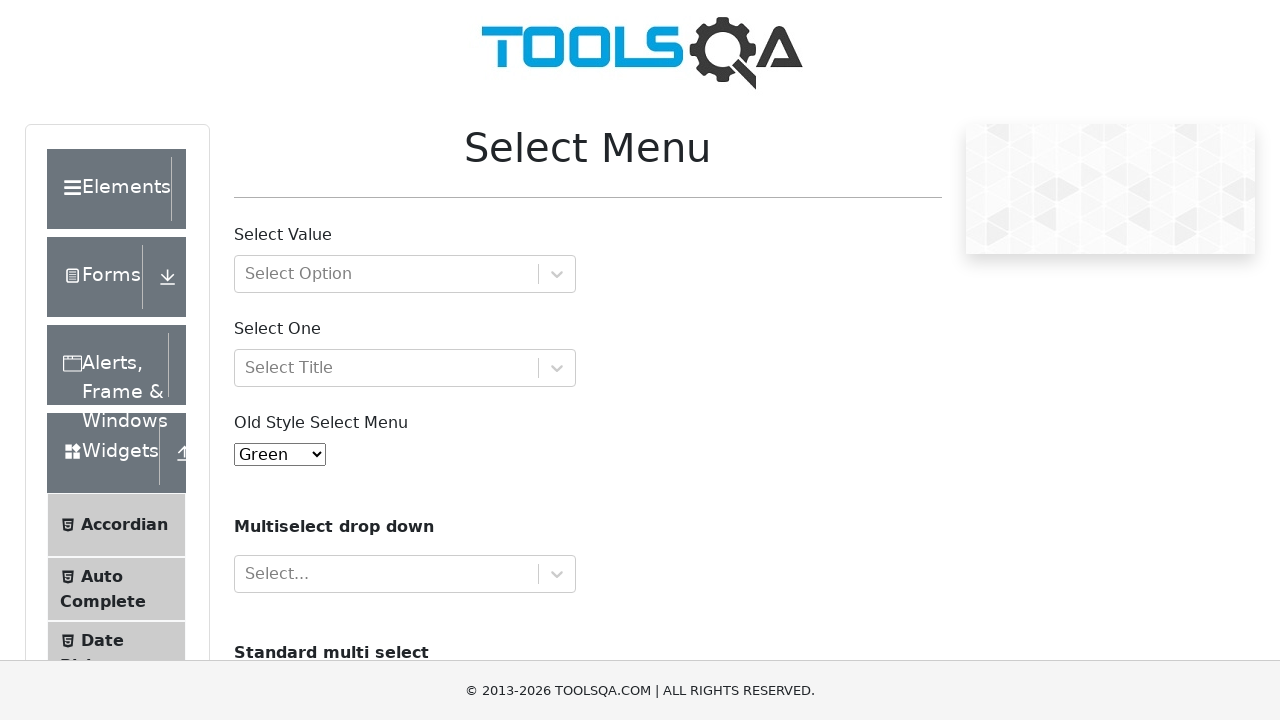

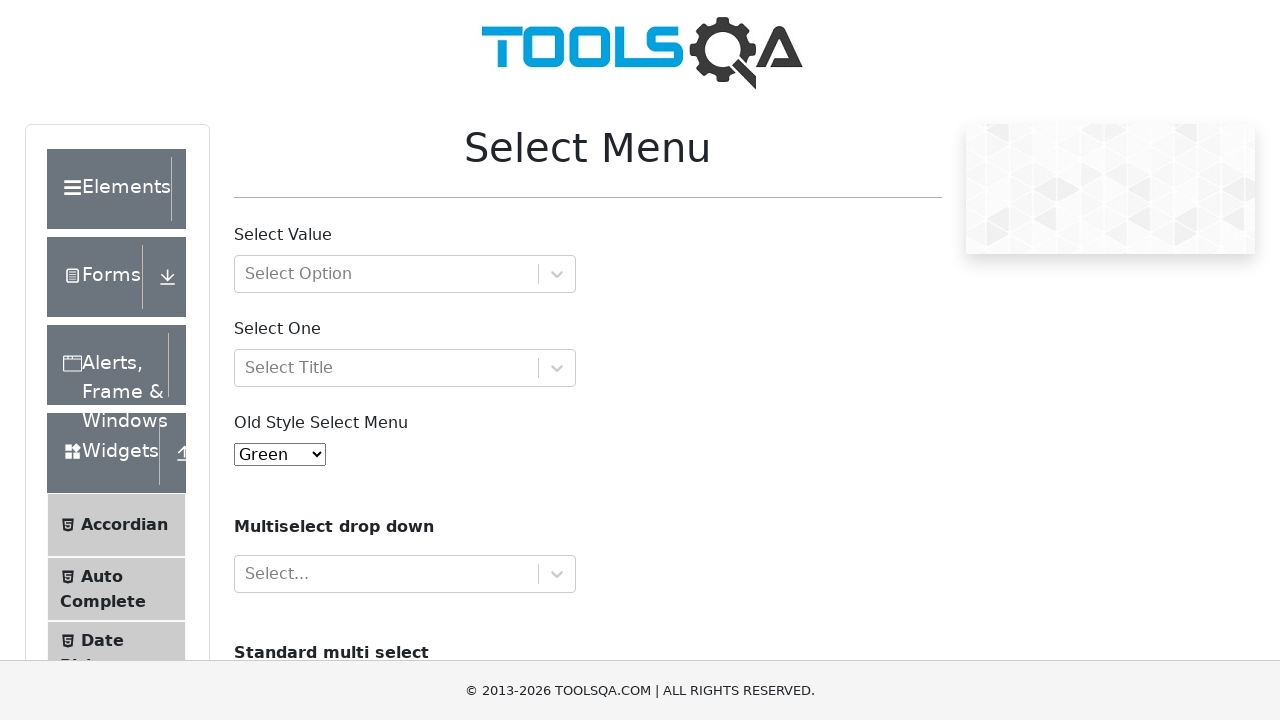